Tests the multiplication functionality of a calculator by entering two numbers and clicking the multiply button, then verifying the result

Starting URL: http://antoniotrindade.com.br/treinoautomacao/desafiosoma.html

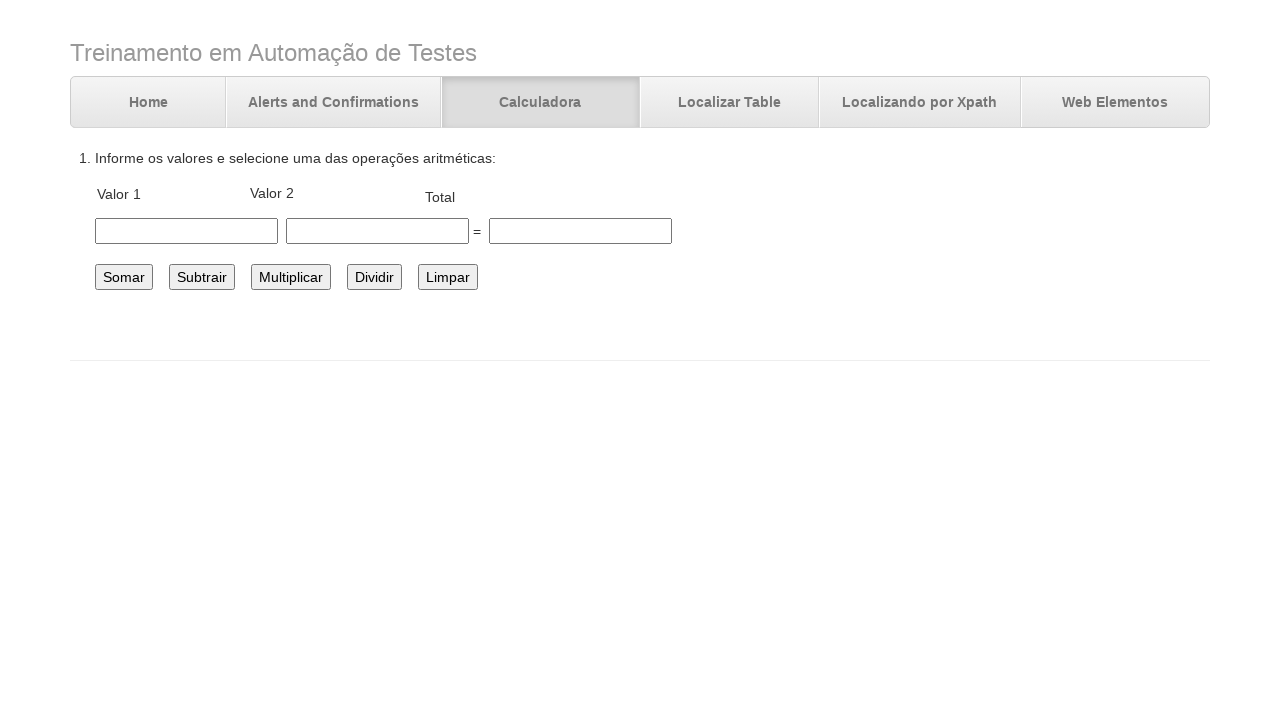

Filled first number field with value 4 on #number1
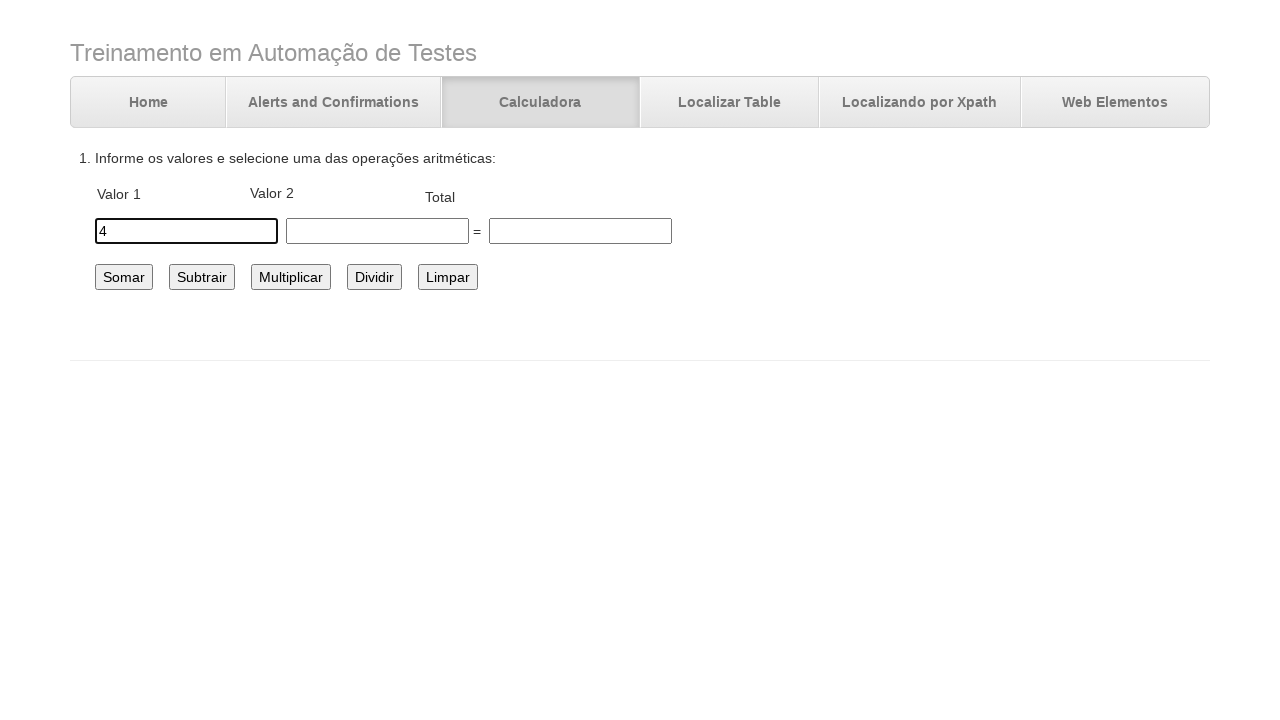

Filled second number field with value 11 on #number2
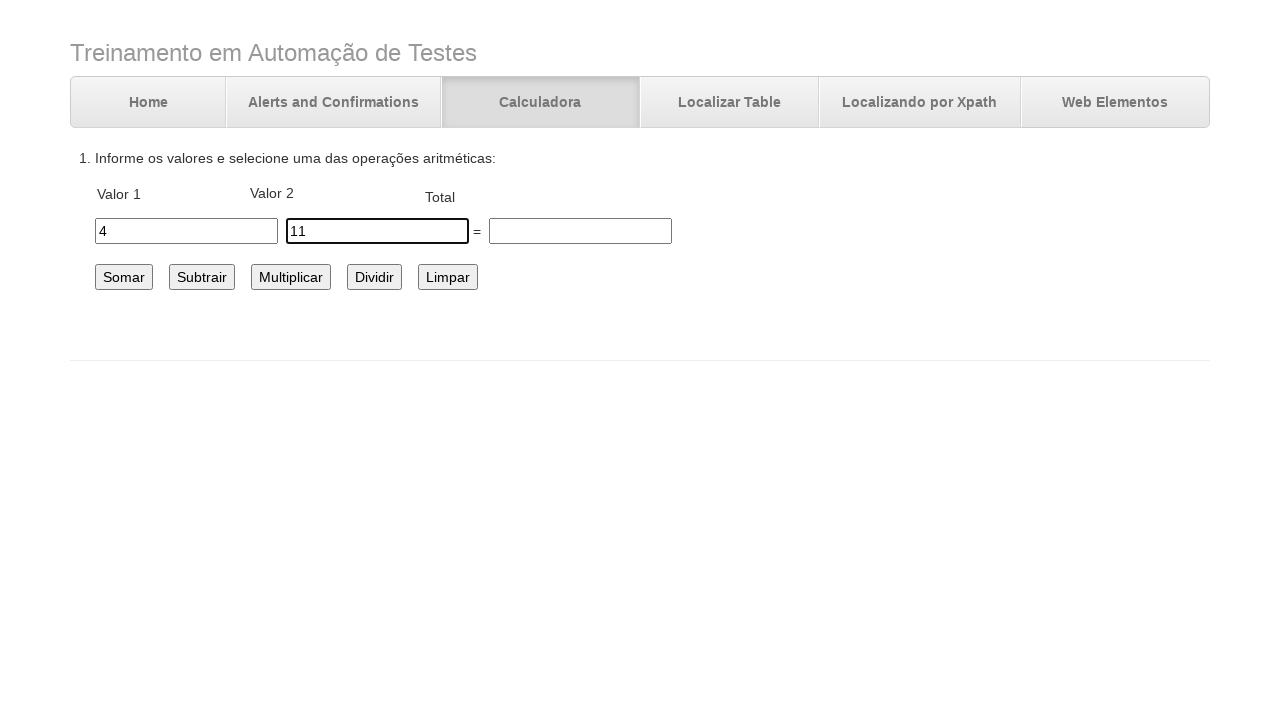

Clicked the multiply button at (291, 277) on #multiplicar
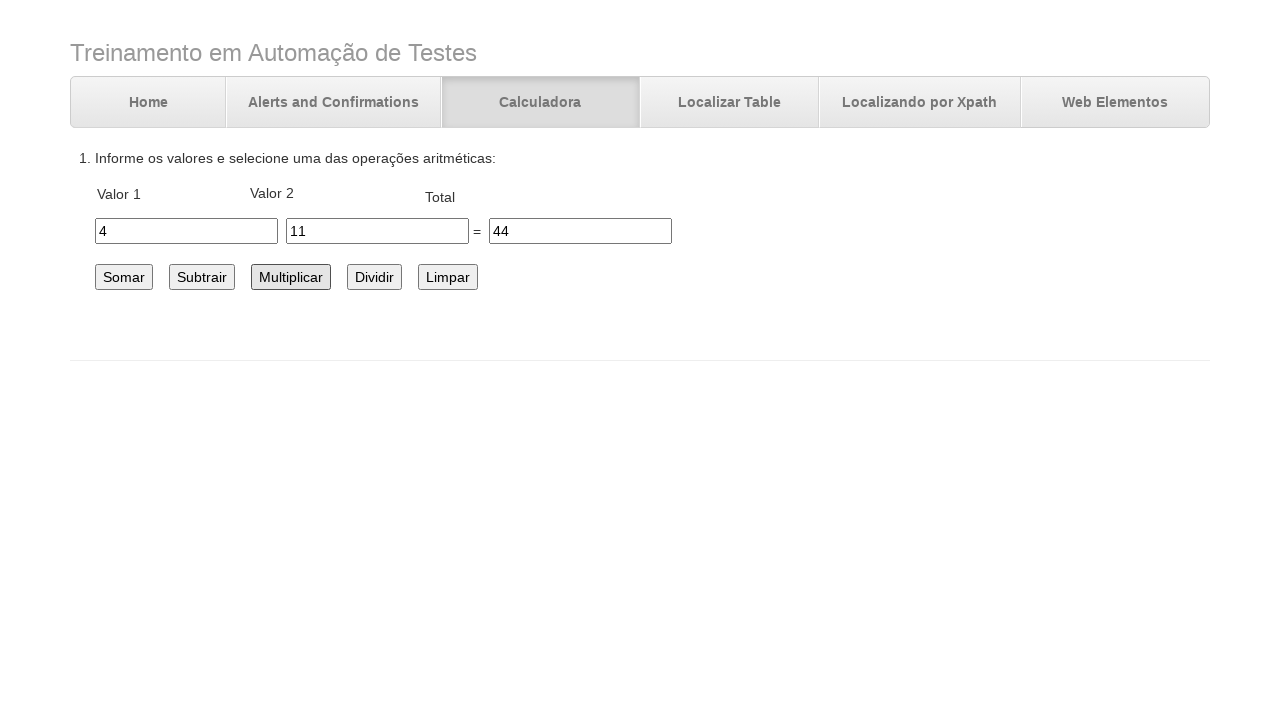

Verified multiplication result equals 44
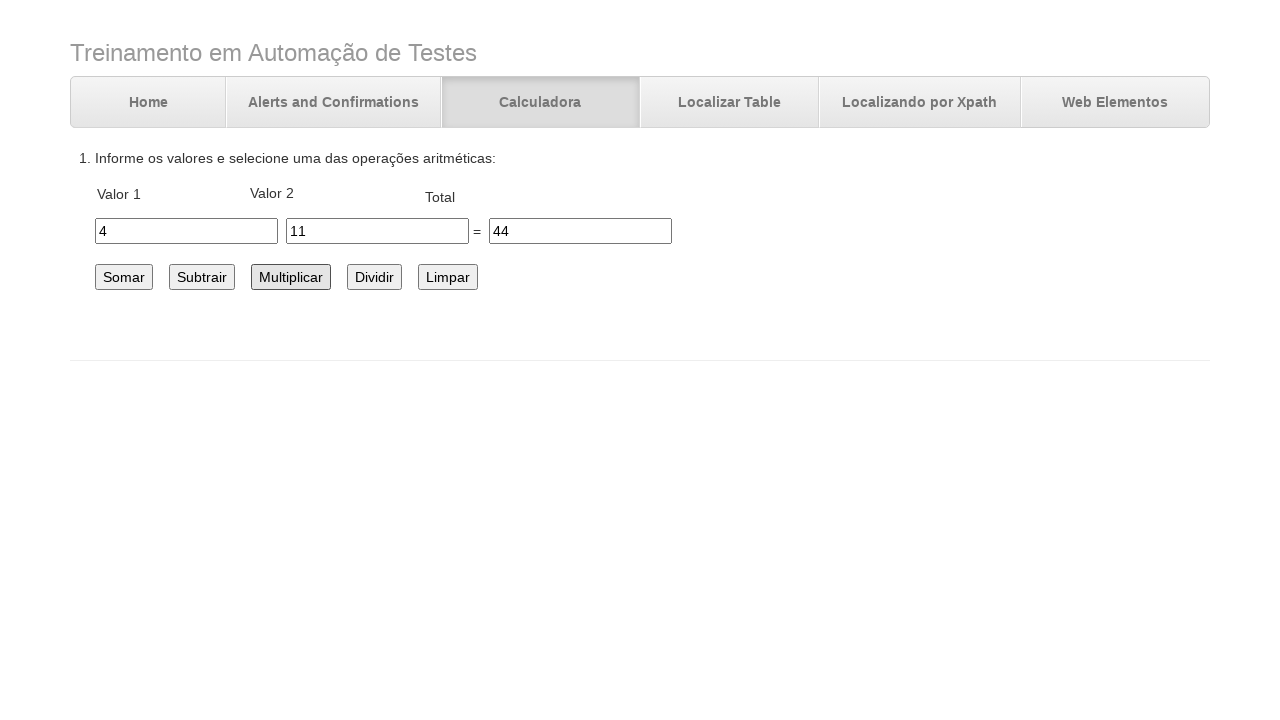

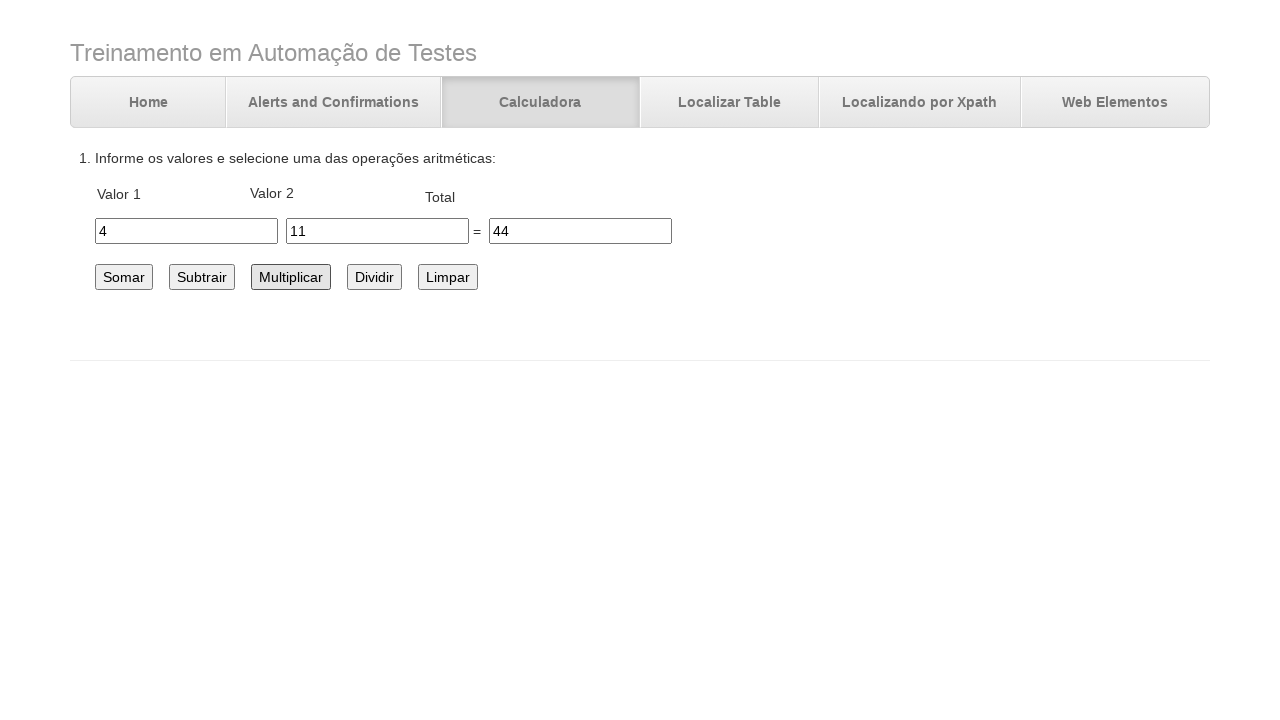